Tests the edit functionality by clicking the edit button for the first record in the table

Starting URL: https://demoqa.com/webtables

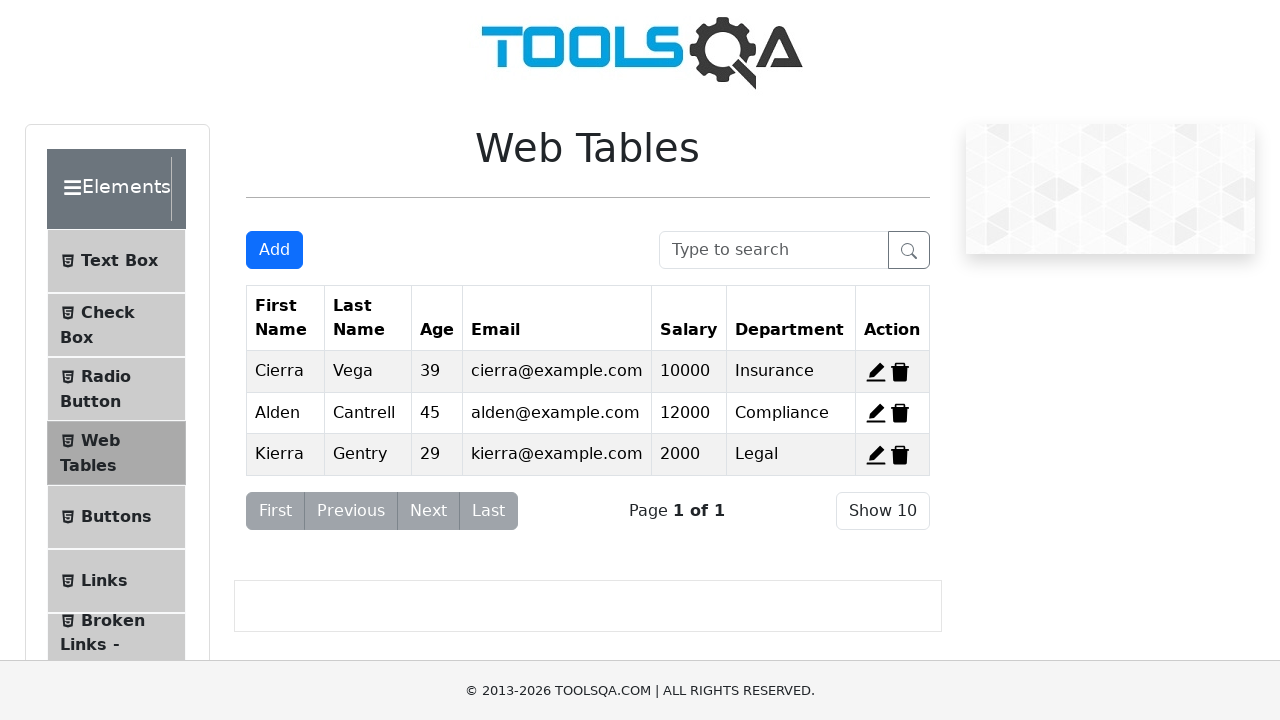

Clicked edit button for the first record in the table at (876, 372) on xpath=//span[@id='edit-record-1']
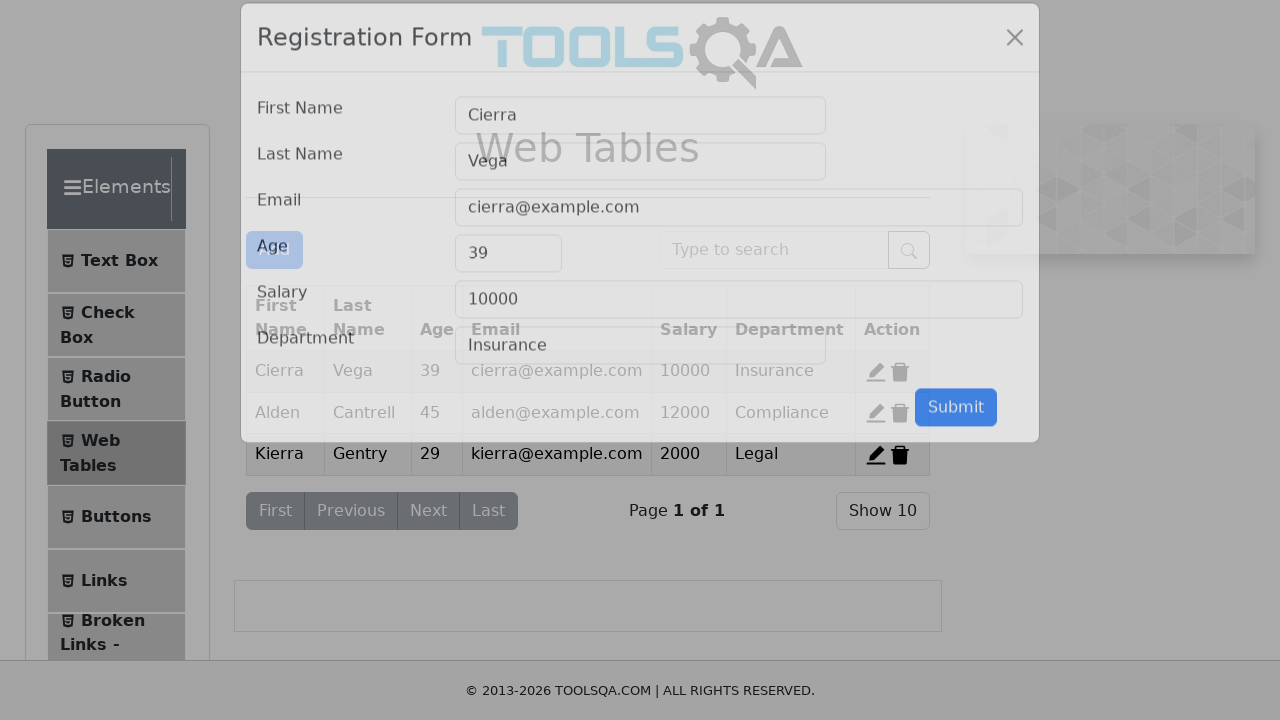

Edit modal appeared with firstName input field
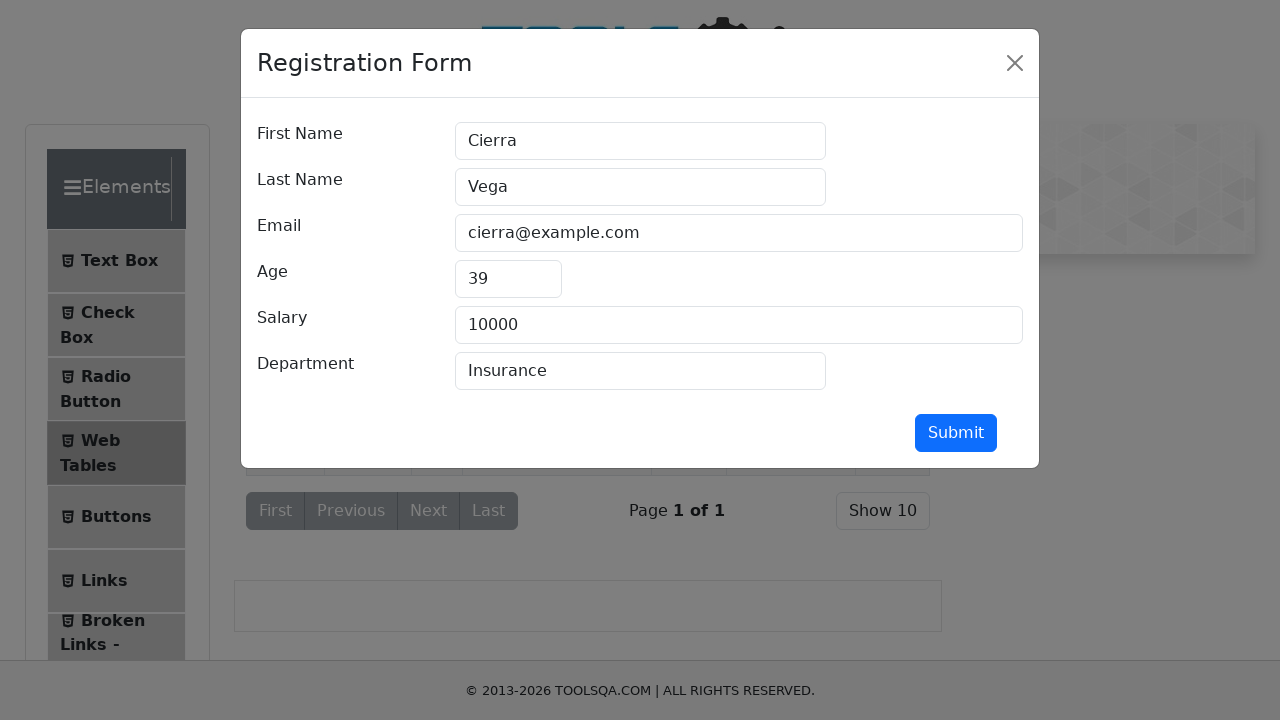

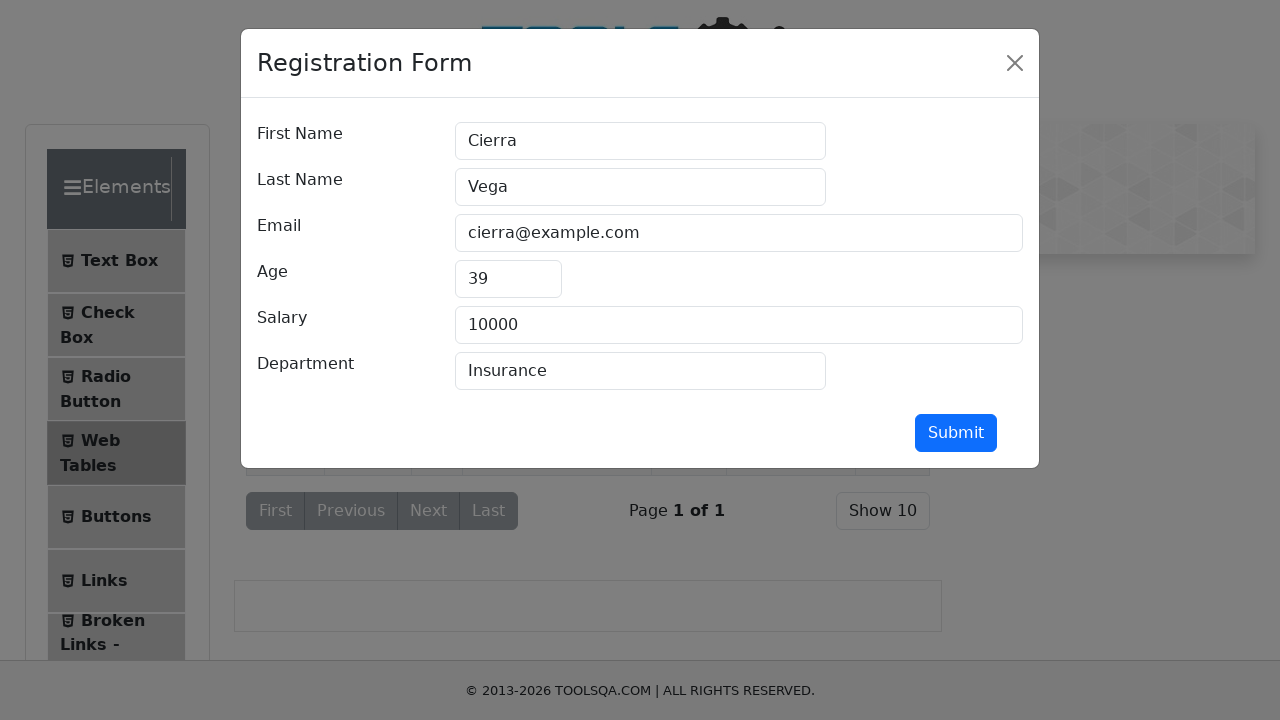